Tests browser window and tab handling by opening a new tab, switching to it, then opening a new window

Starting URL: https://demoqa.com/browser-windows

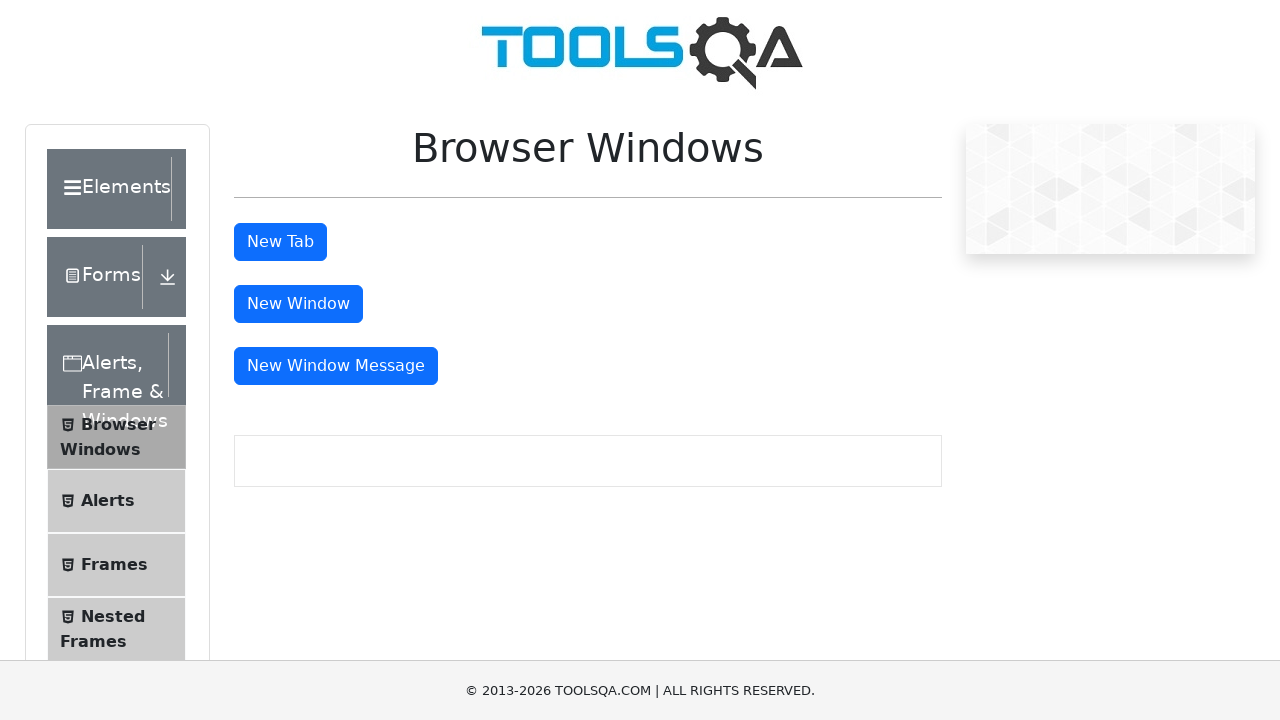

Clicked tab button to open a new tab at (280, 242) on #tabButton
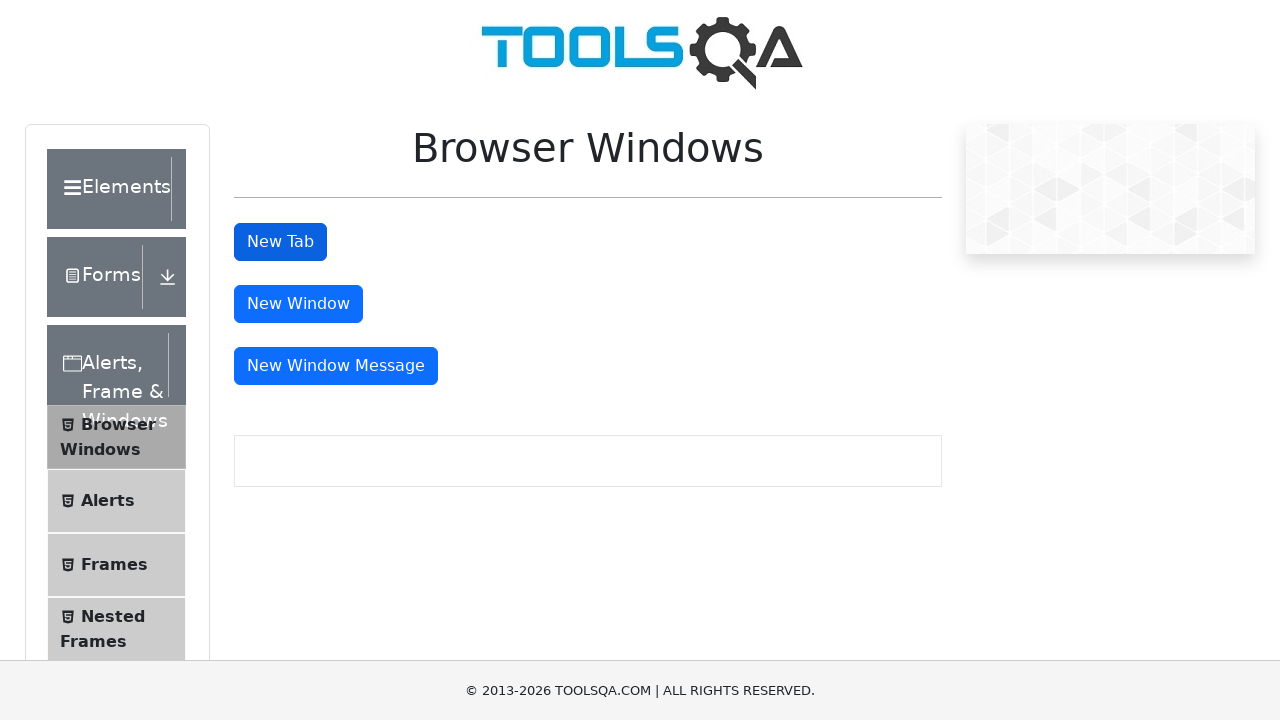

Clicked tab button again and captured new tab page object at (280, 242) on #tabButton
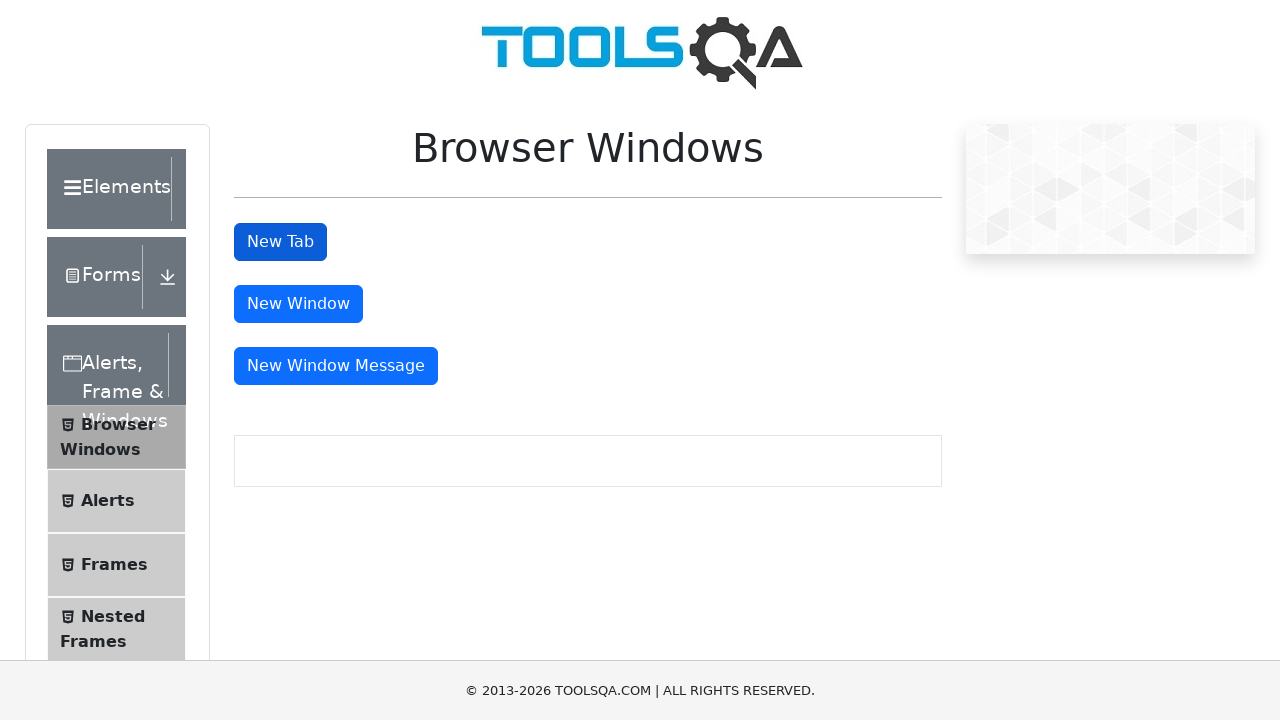

Switched to the newly opened tab
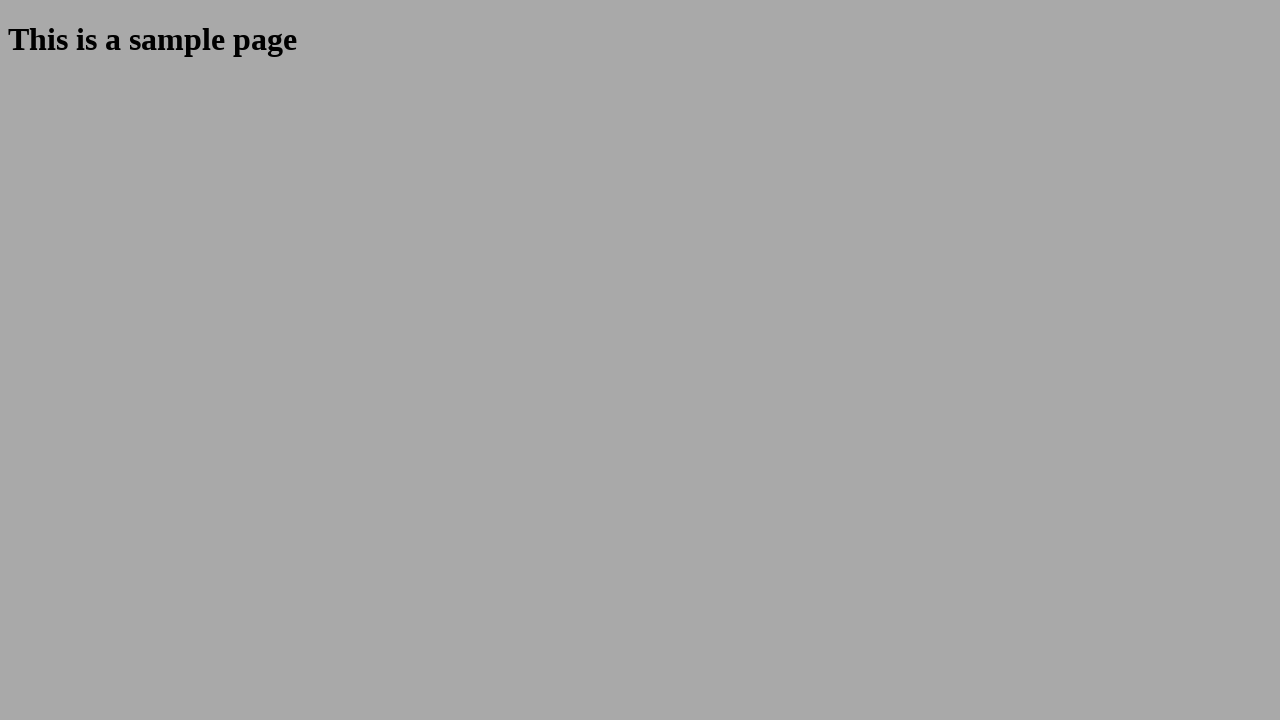

Waited for sample heading content to load in new tab
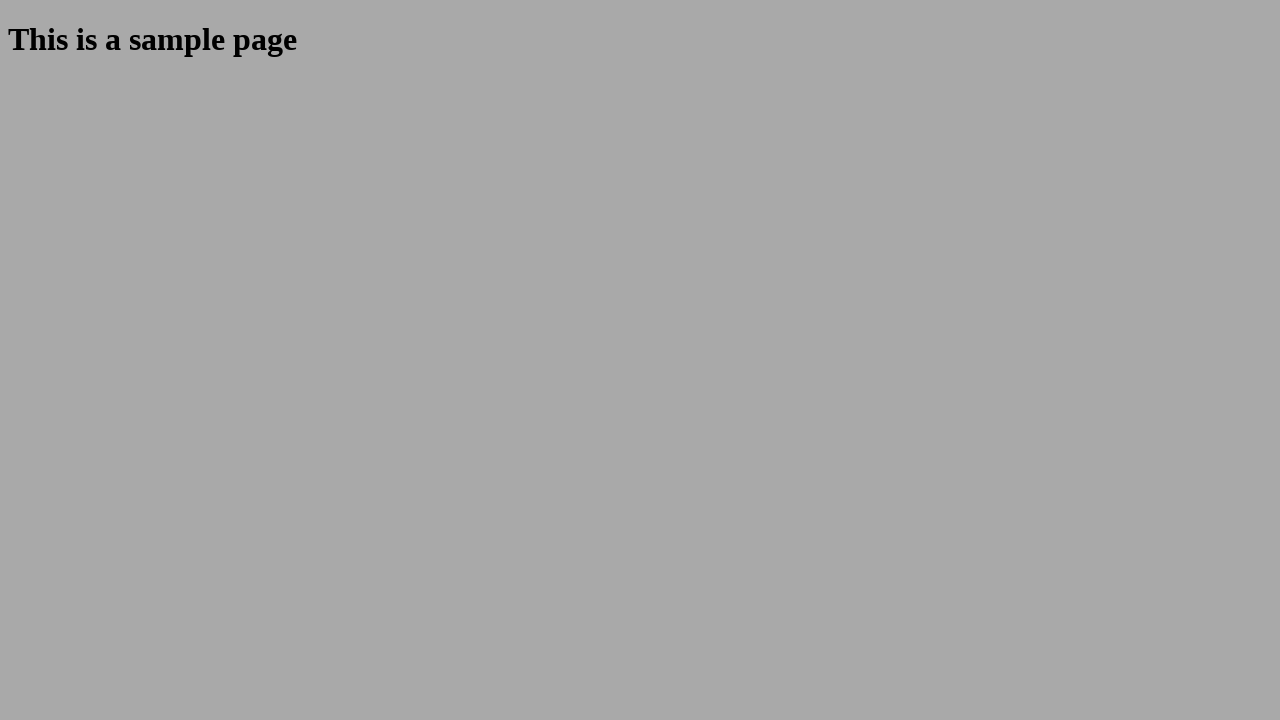

Clicked window button to open a new window at (298, 304) on #windowButton
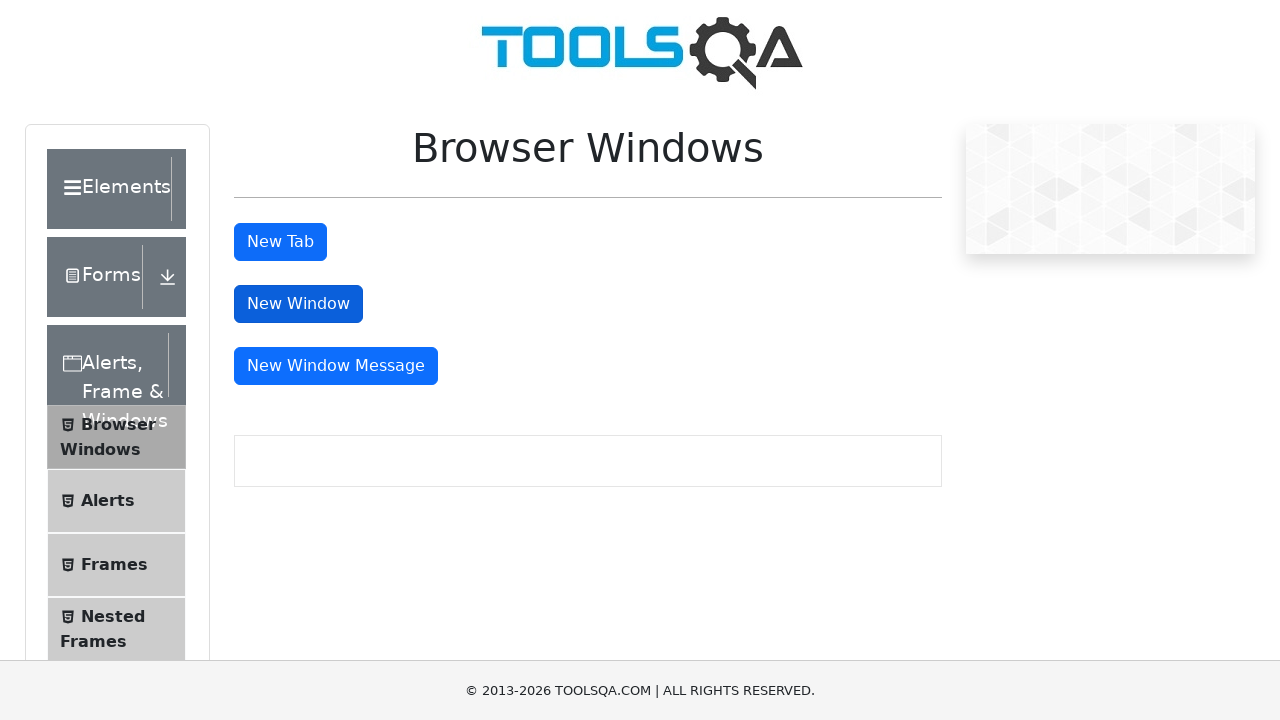

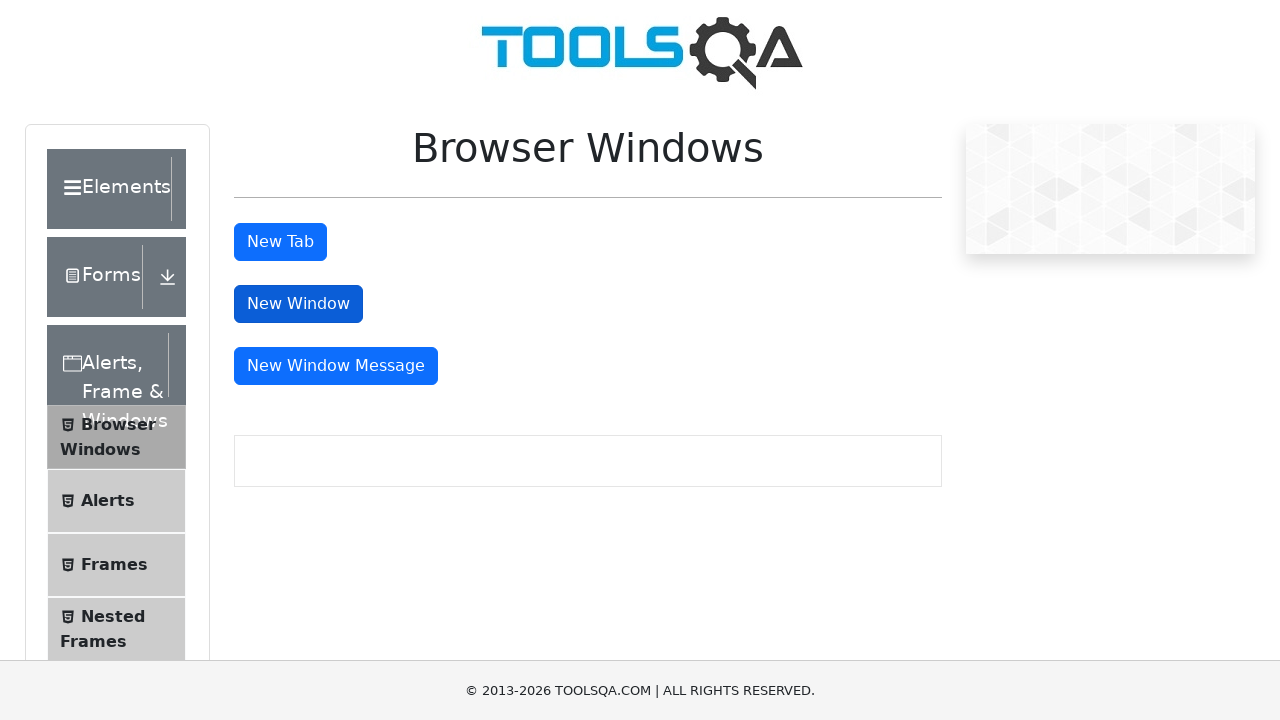